Tests double-click functionality by double-clicking a button and verifying the resulting text message

Starting URL: https://automationfc.github.io/basic-form/index.html

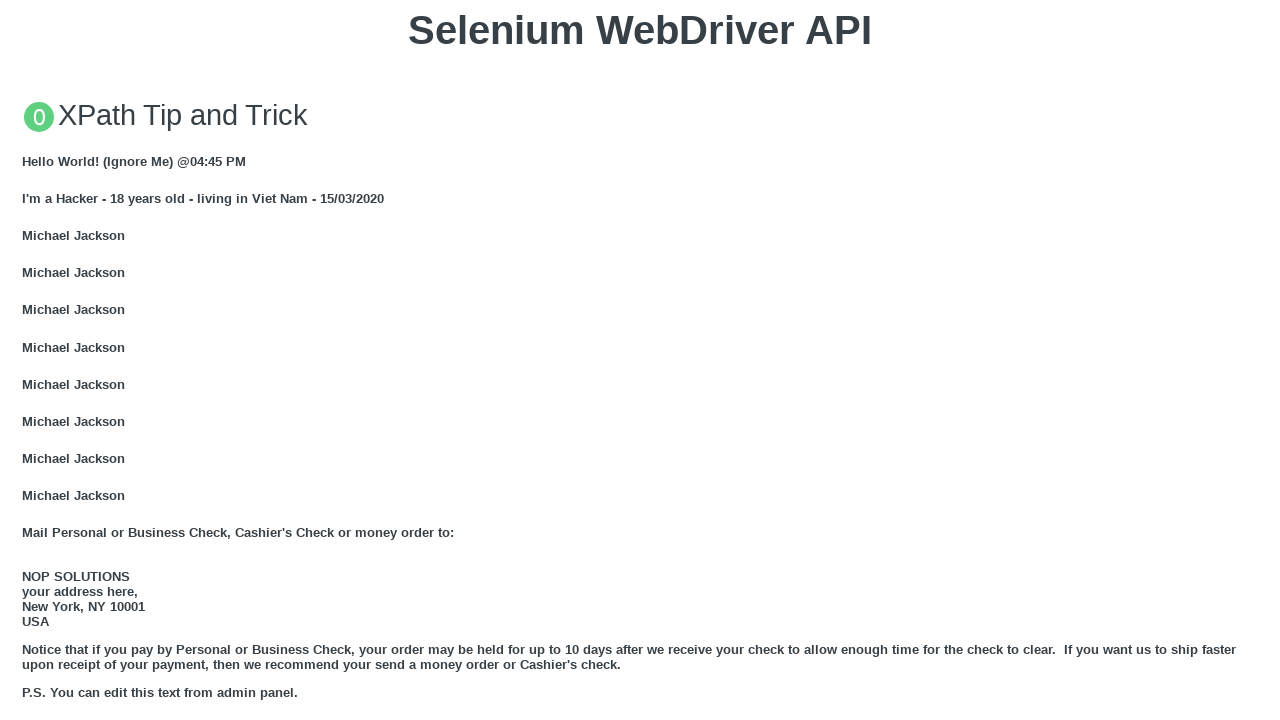

Scrolled double-click button into view
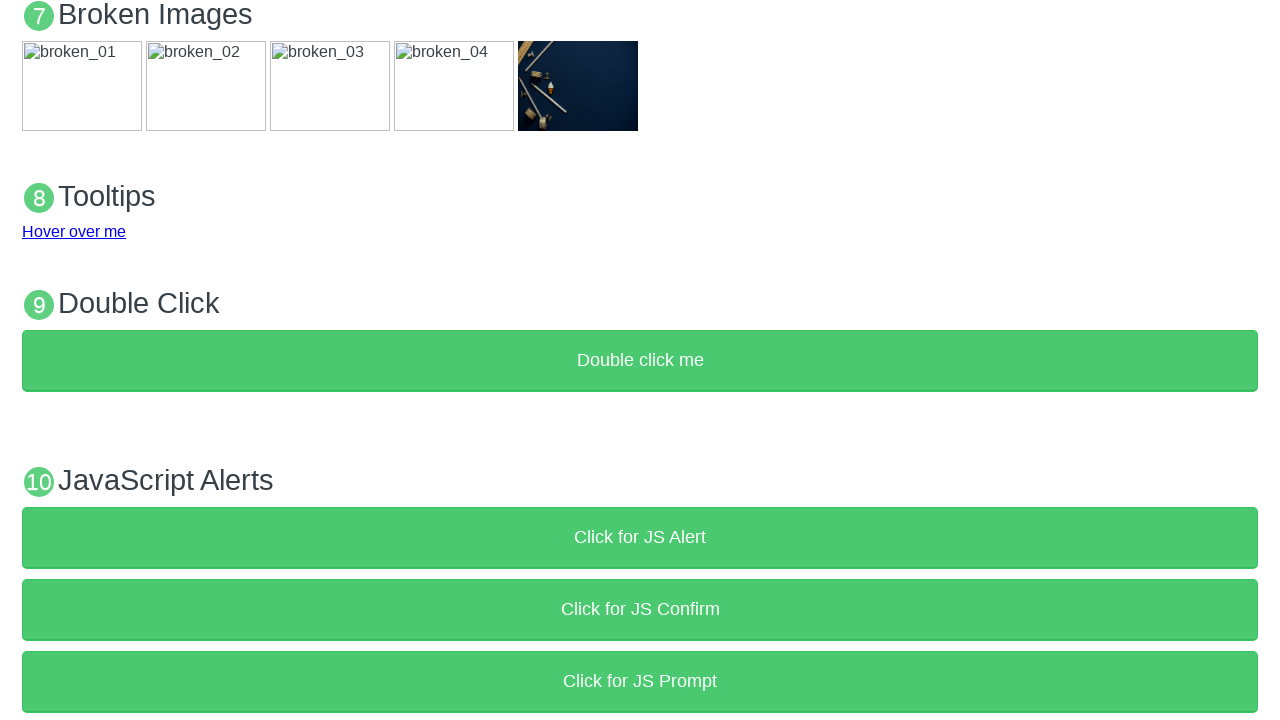

Double-clicked the 'Double click me' button at (640, 361) on xpath=//button[text()='Double click me']
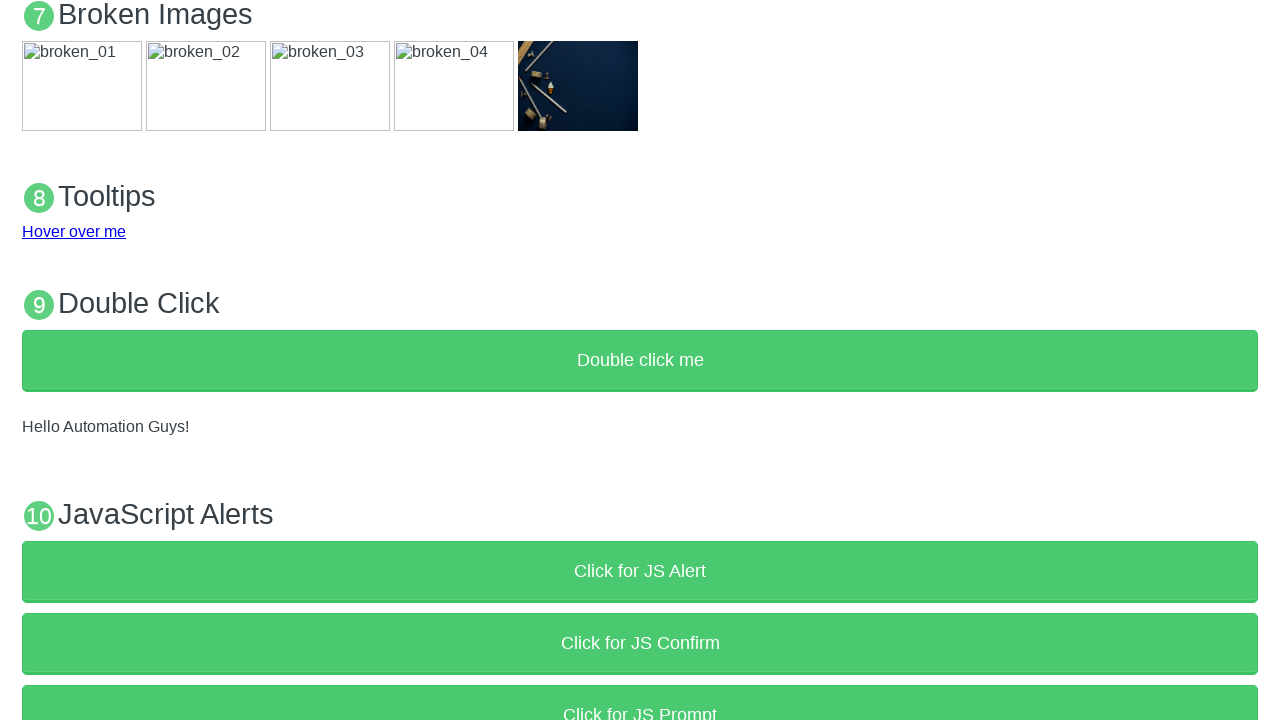

Verified result message appeared in p#demo element
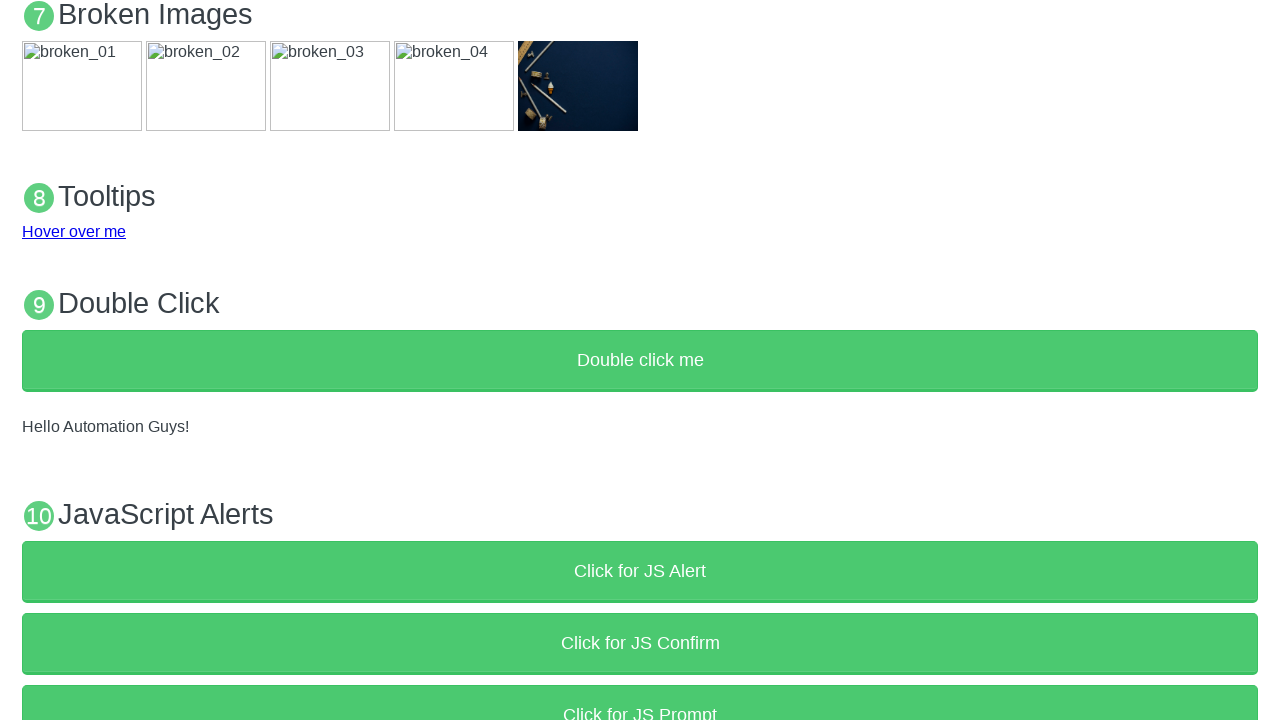

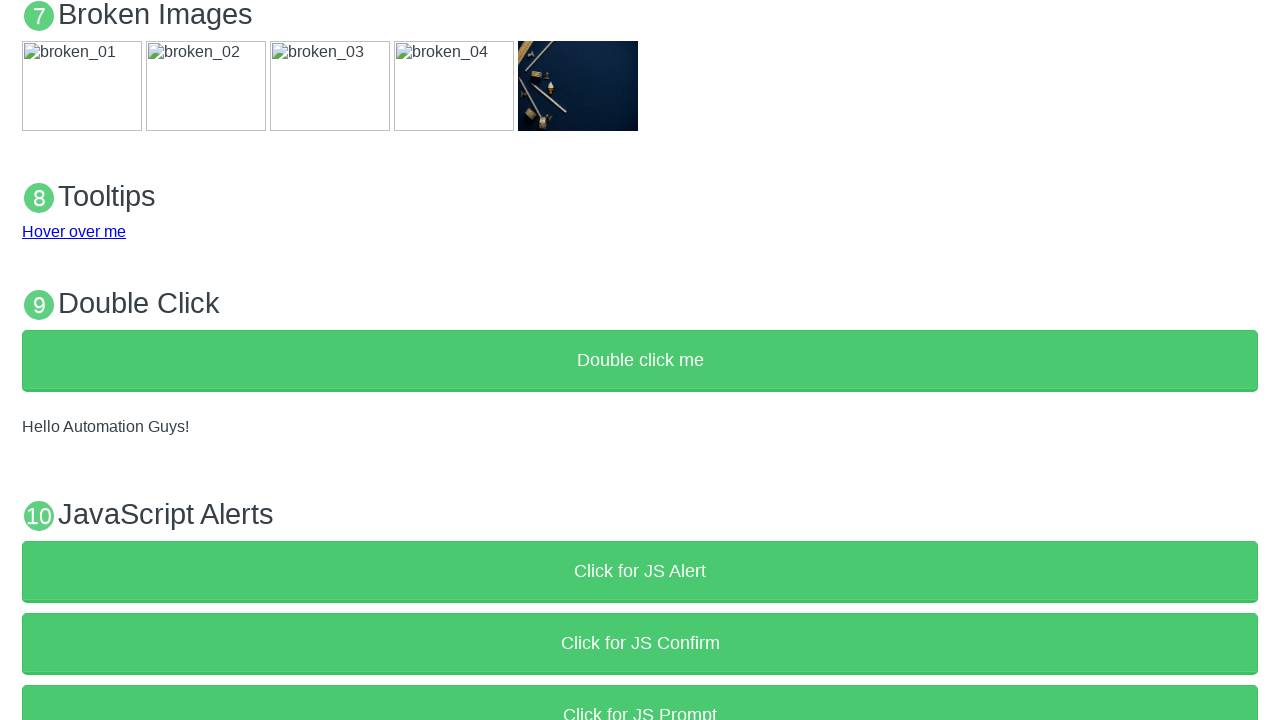